Verifies that the Himalaya Wellness homepage loads correctly by checking the page title

Starting URL: https://himalayawellness.in/

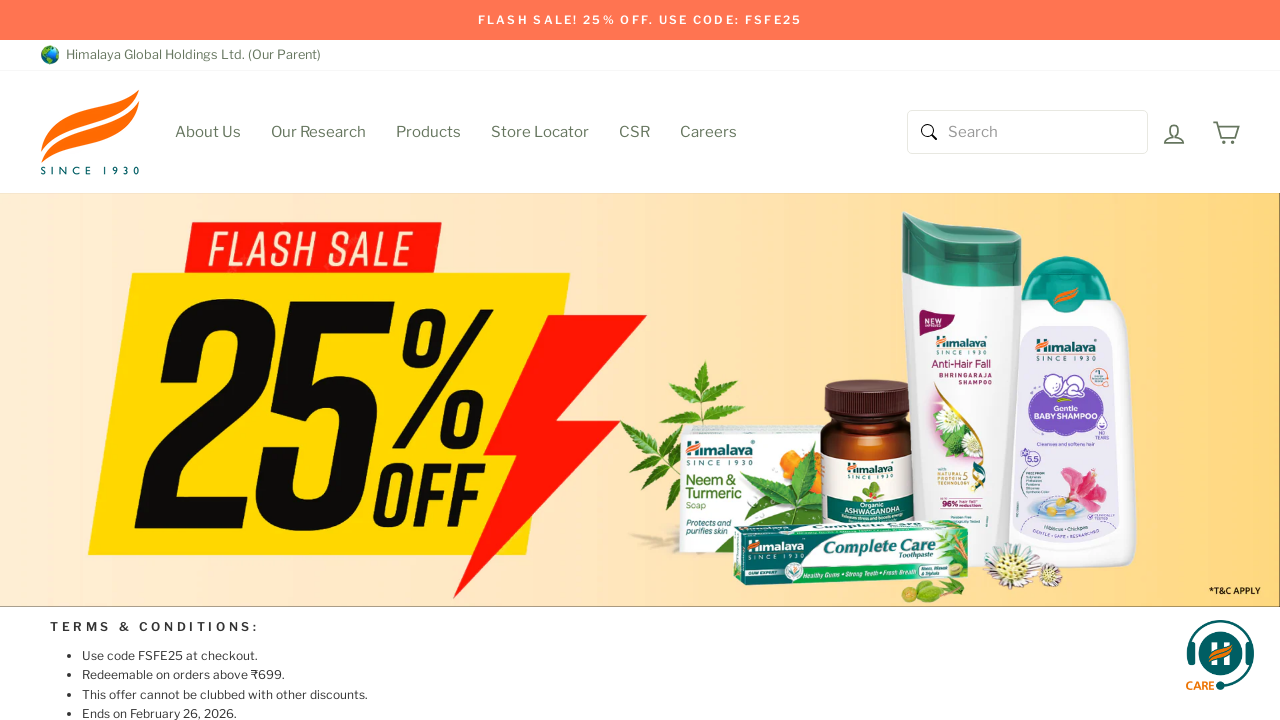

Navigated to Himalaya Wellness homepage
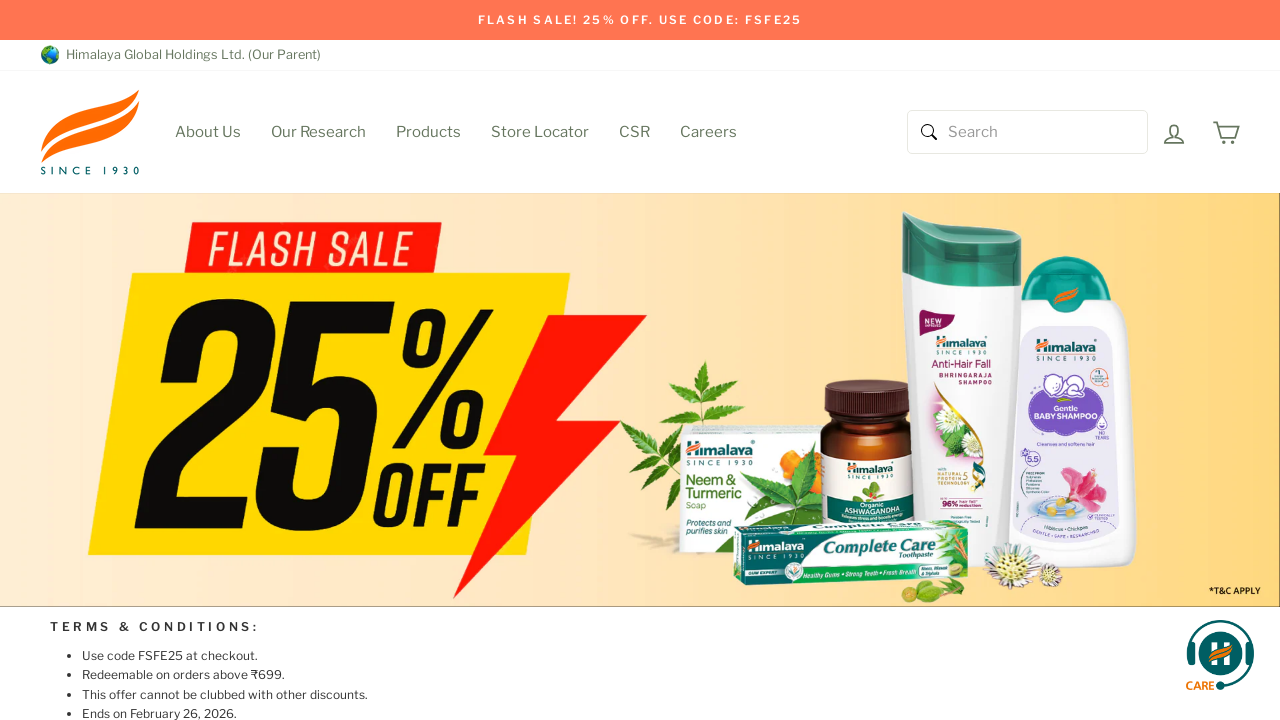

Verified that page title contains 'Himalaya Wellness'
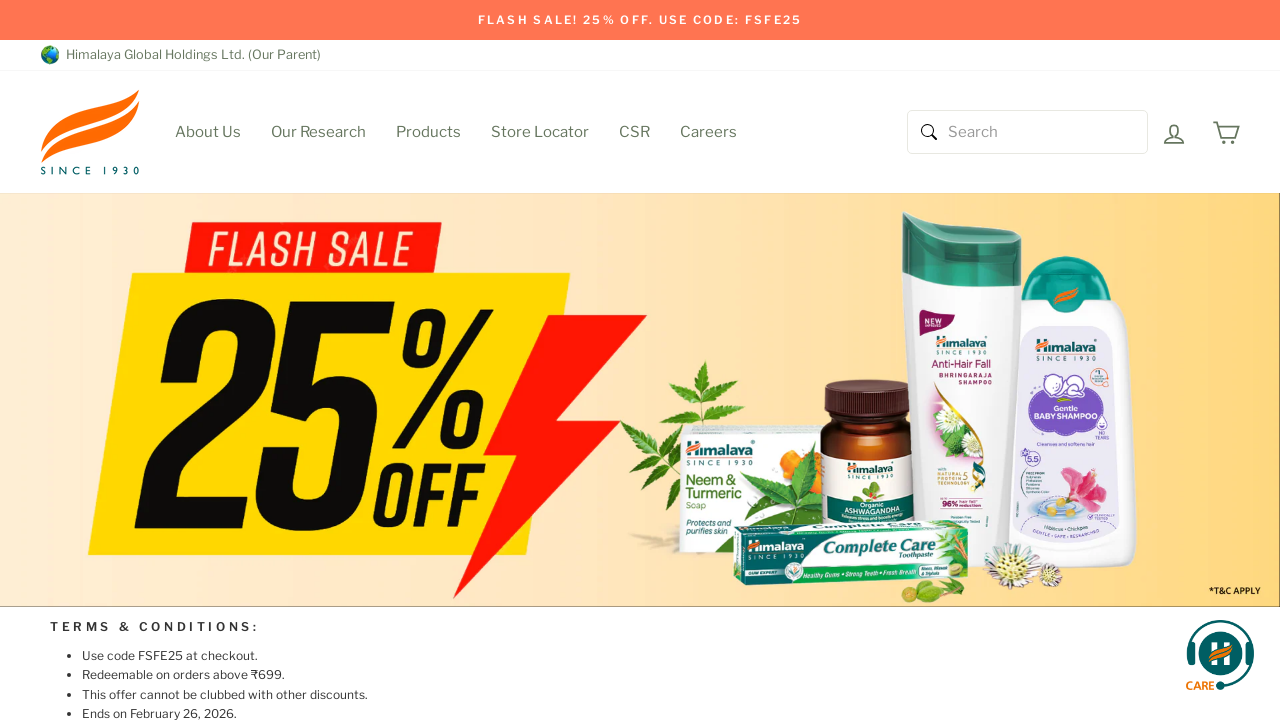

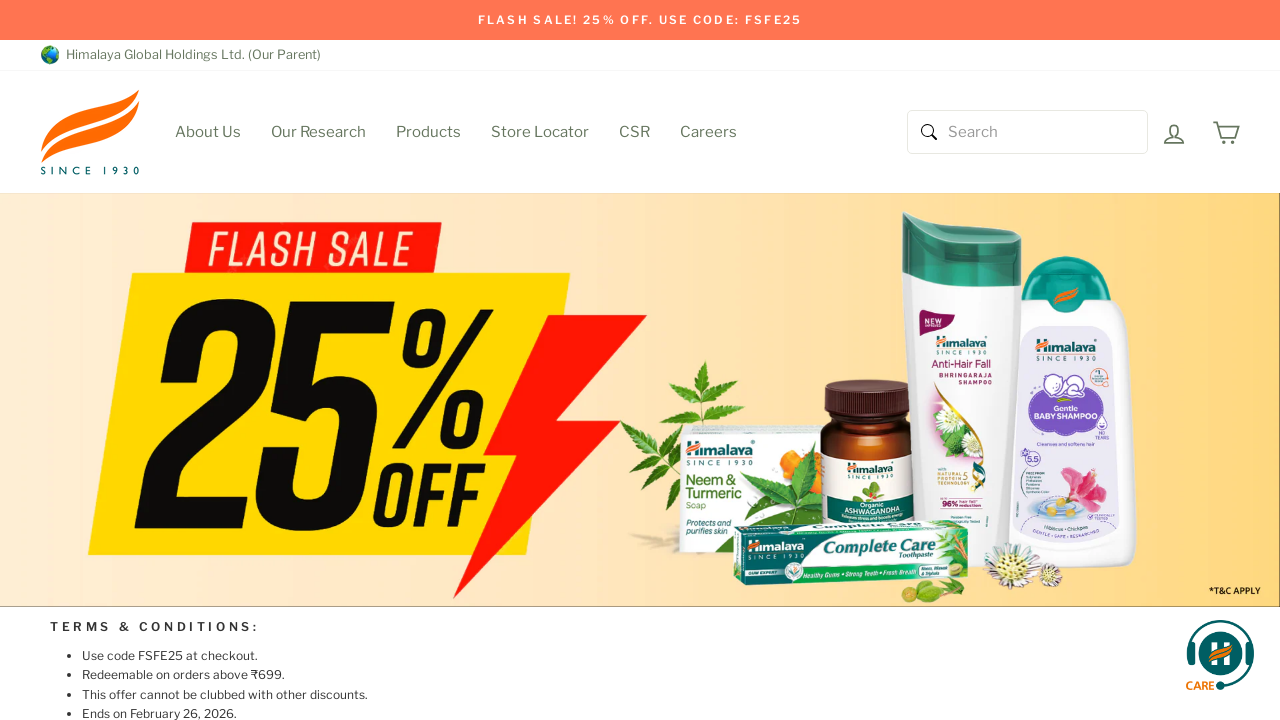